Tests various checkbox components on a practice website including basic checkbox, ajax notification checkbox, language selection checkboxes, tri-state checkbox, toggle switch, and multi-select dropdown with checkbox options.

Starting URL: https://leafground.com/checkbox.xhtml

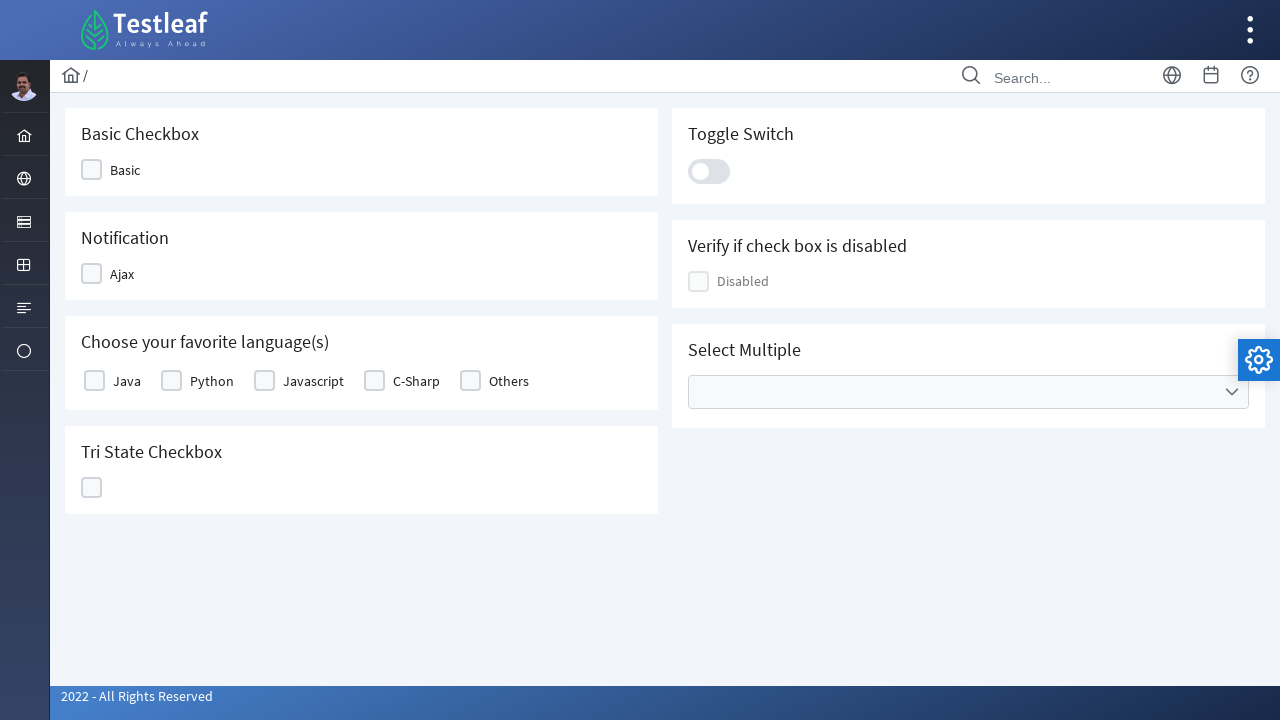

Clicked on the 'Basic' checkbox at (125, 170) on xpath=//span[text()='Basic']
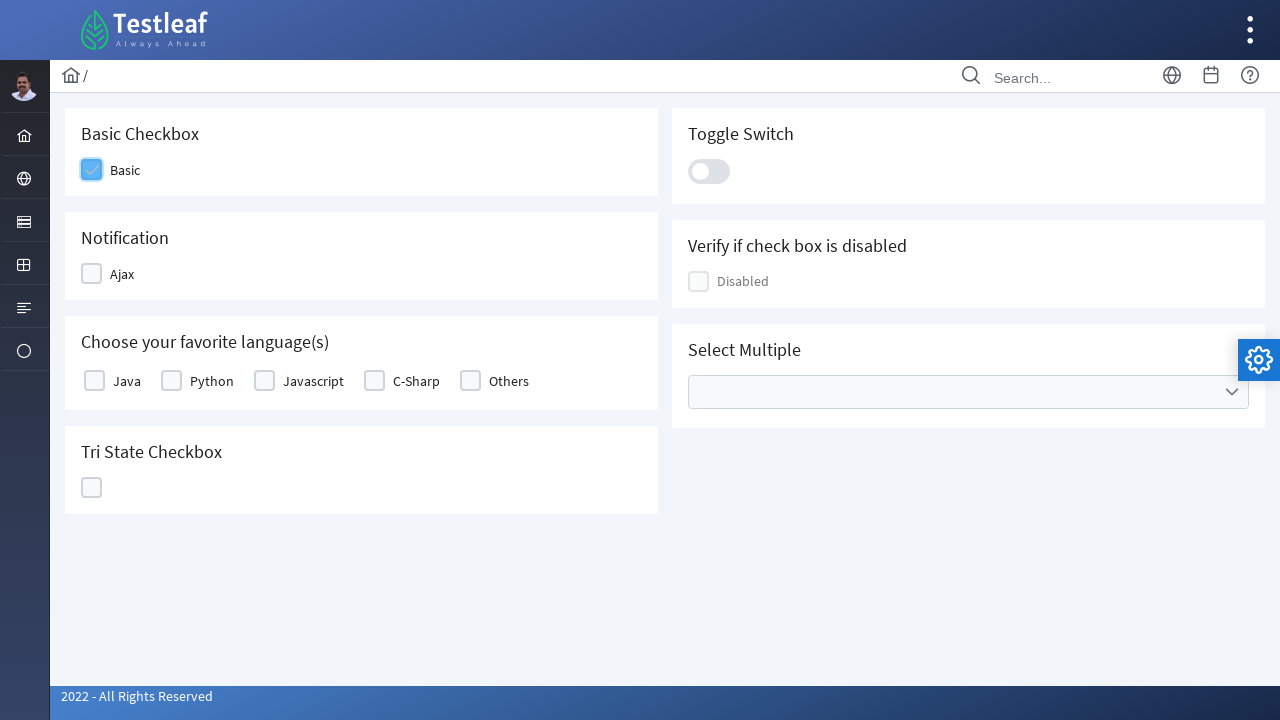

Clicked on the 'Ajax' notification checkbox at (122, 274) on xpath=//span[text()='Ajax']
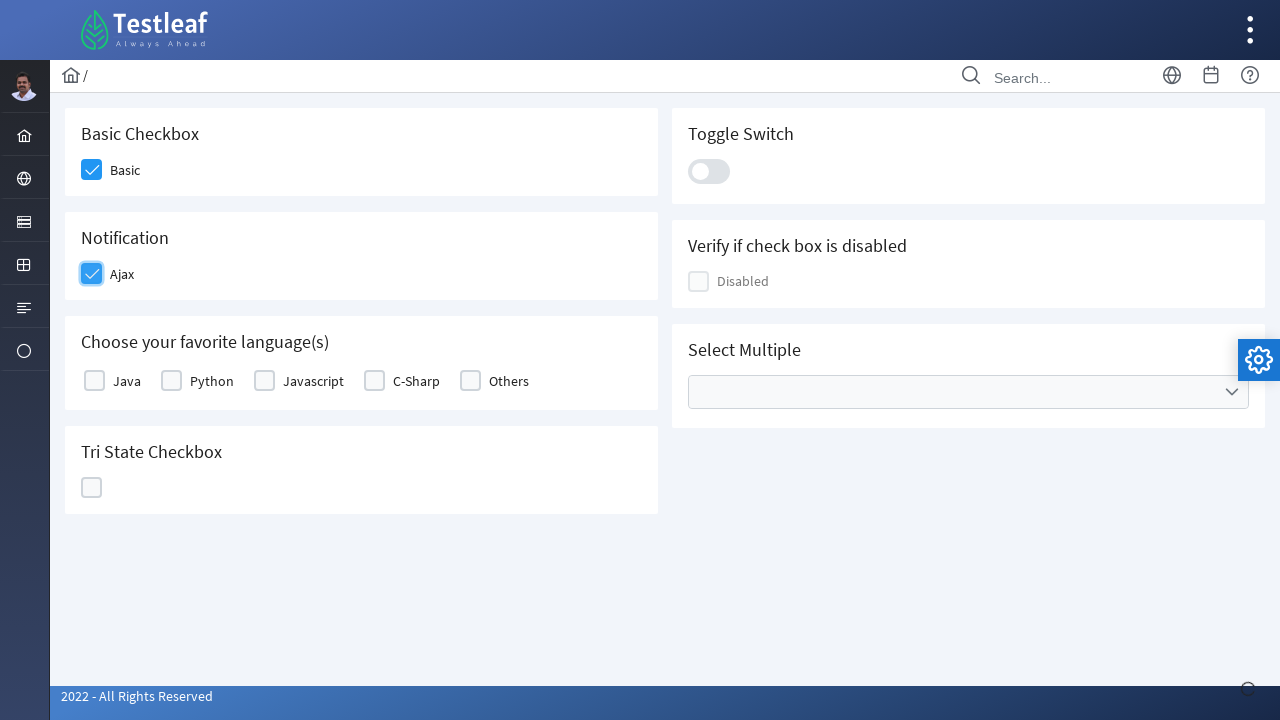

Ajax notification appeared
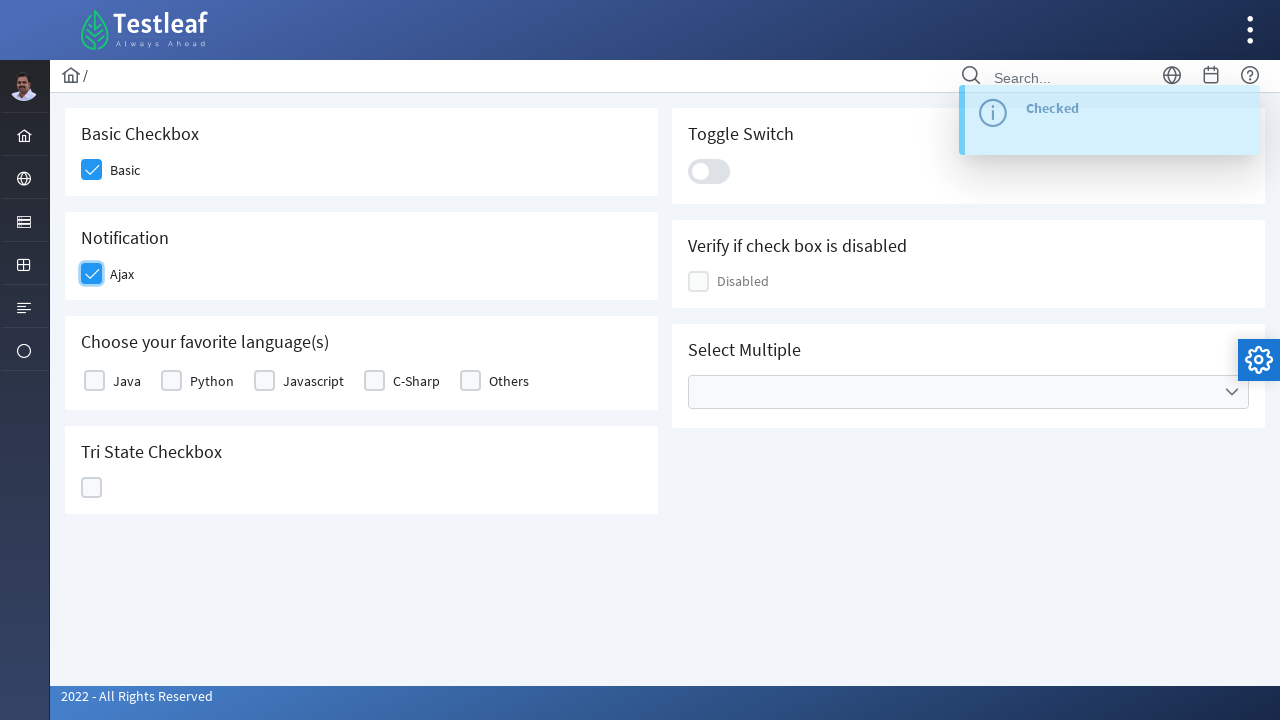

Selected 'Java' from favorite language options at (127, 381) on xpath=//label[text()='Java']
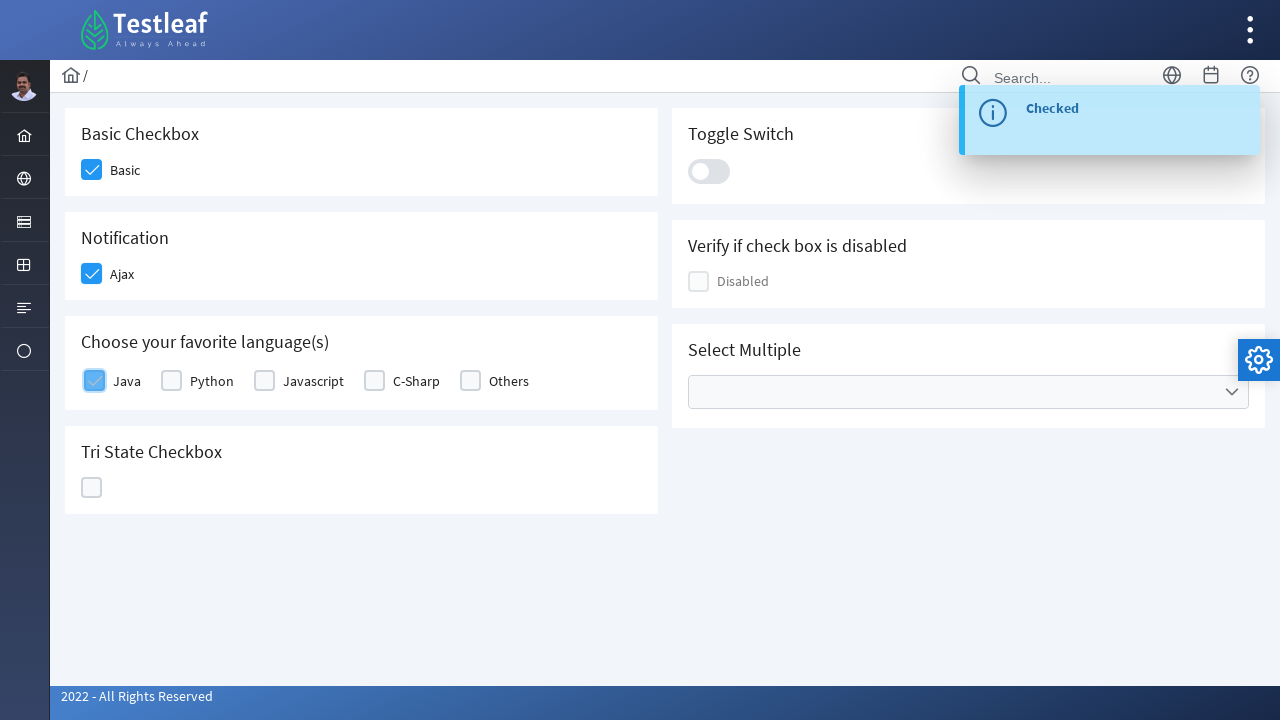

Selected 'Javascript' from favorite language options at (314, 381) on xpath=//label[text()='Javascript']
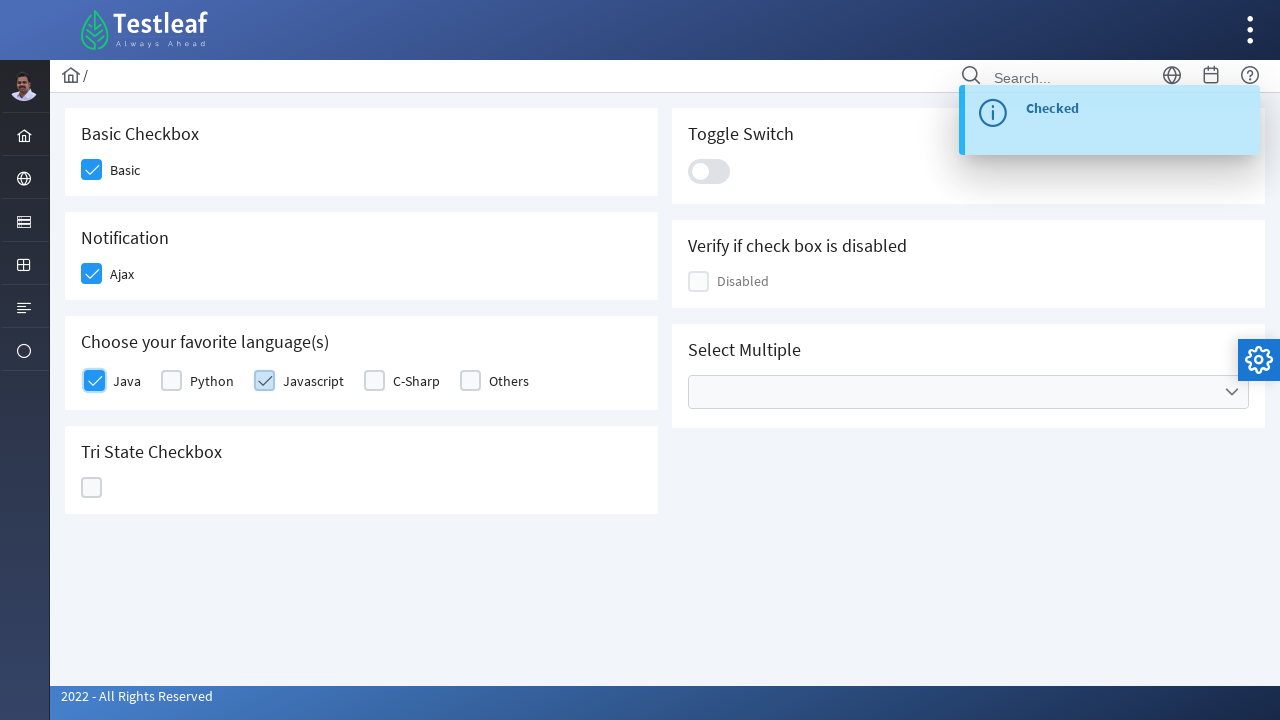

Clicked tri-state checkbox to first state at (92, 488) on (//div[contains(@class,'ui-chkbox-box ui-widget ui-corner-all ui-state-default')
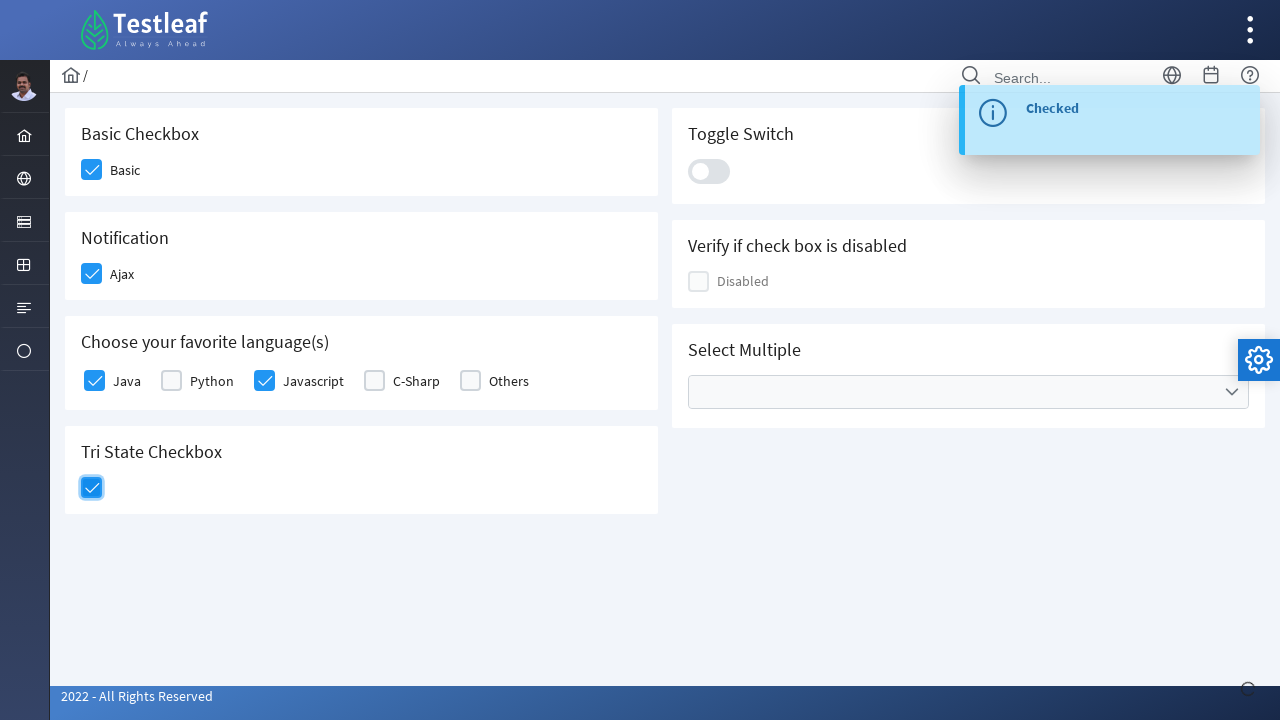

Clicked tri-state checkbox to second state at (92, 488) on (//div[contains(@class,'ui-chkbox-box ui-widget ui-corner-all ui-state-default')
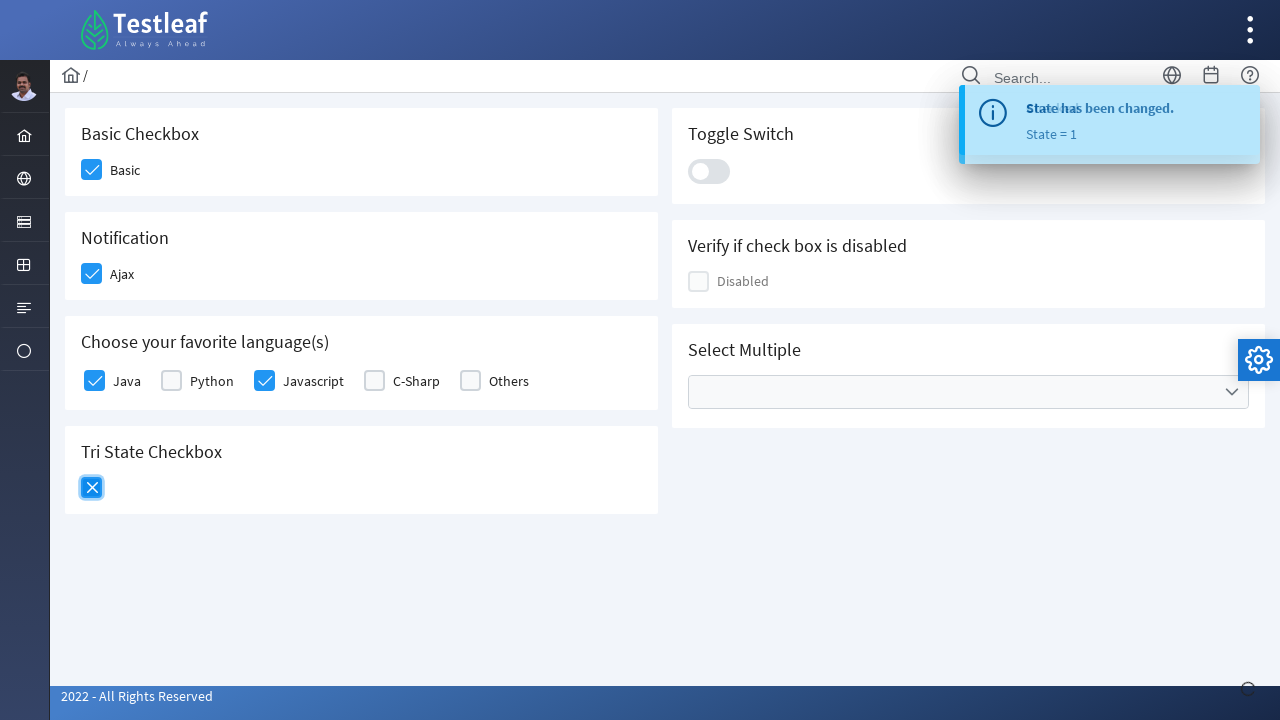

Clicked tri-state checkbox to third state at (92, 488) on (//div[contains(@class,'ui-chkbox-box ui-widget ui-corner-all ui-state-default')
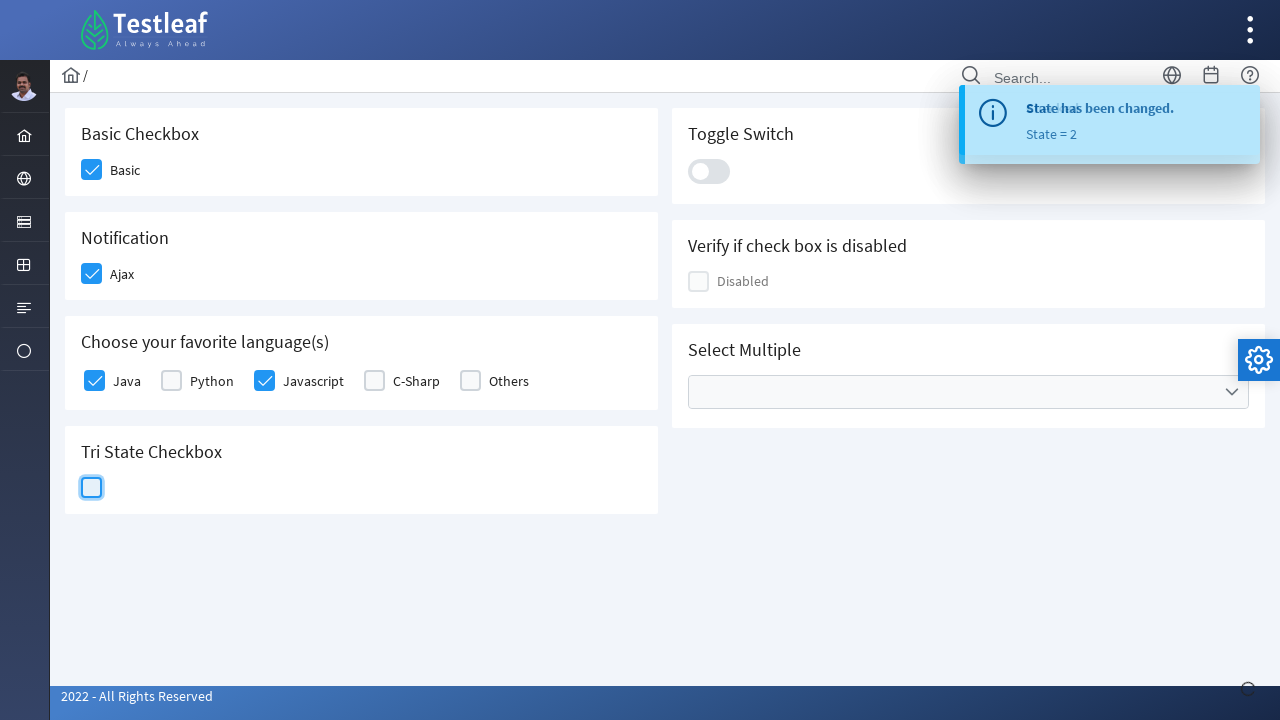

Clicked on the toggle switch at (709, 171) on xpath=//div[contains(@class,'ui-toggleswitch ui-widget')]
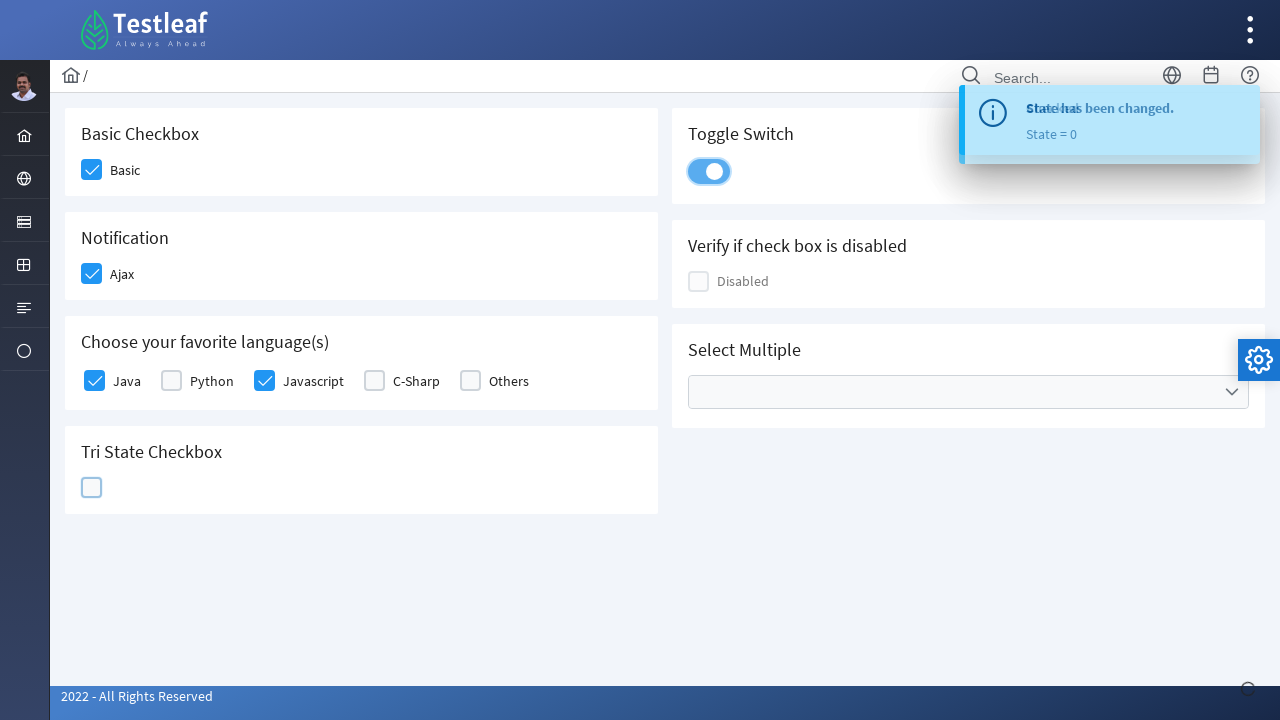

Toggle switch notification appeared
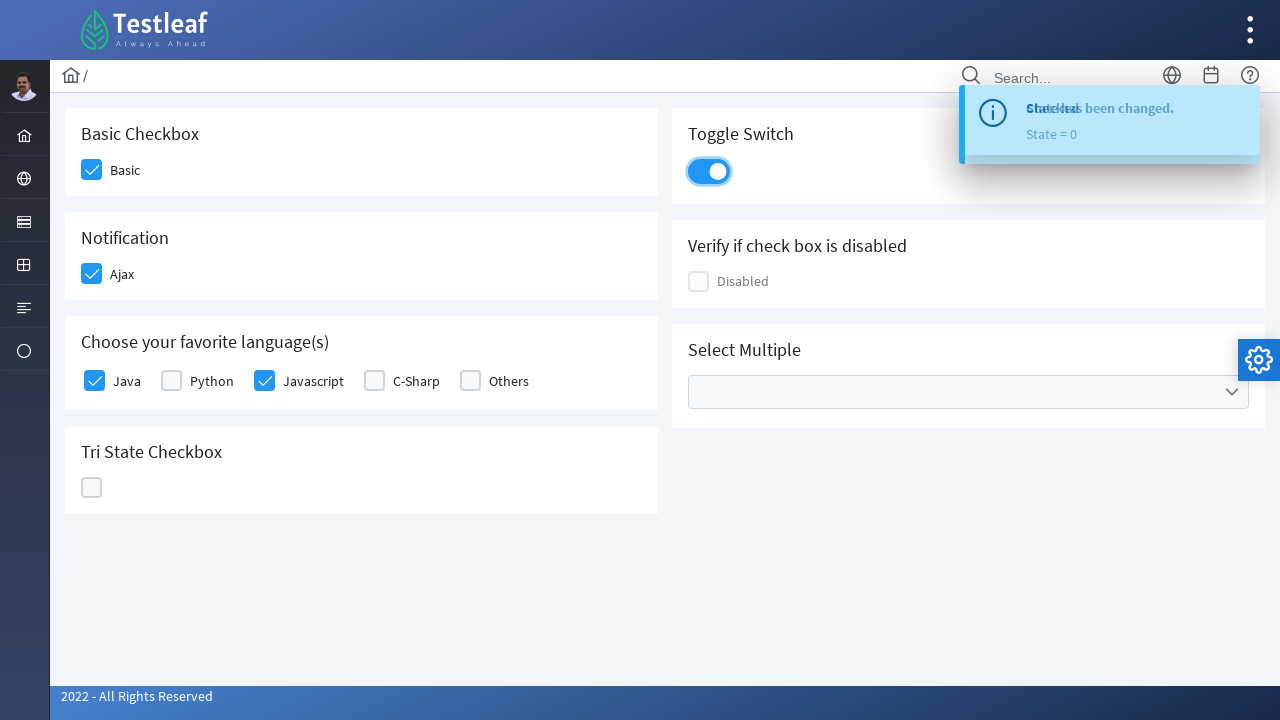

Opened the multi-select dropdown menu at (1232, 392) on xpath=//div[contains(@class,'ui-selectcheckboxmenu-trigger ui-state-default ui-c
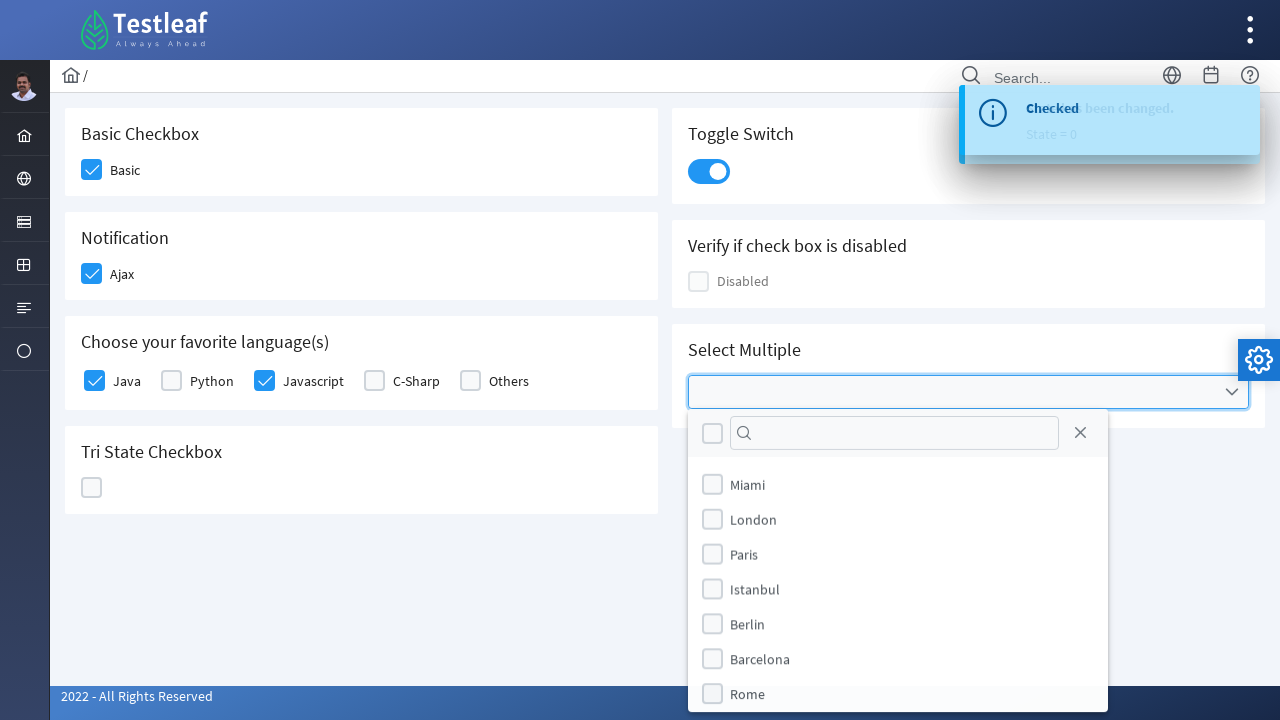

Selected 'Paris' from the dropdown at (744, 554) on (//label[text()='Paris'])[2]
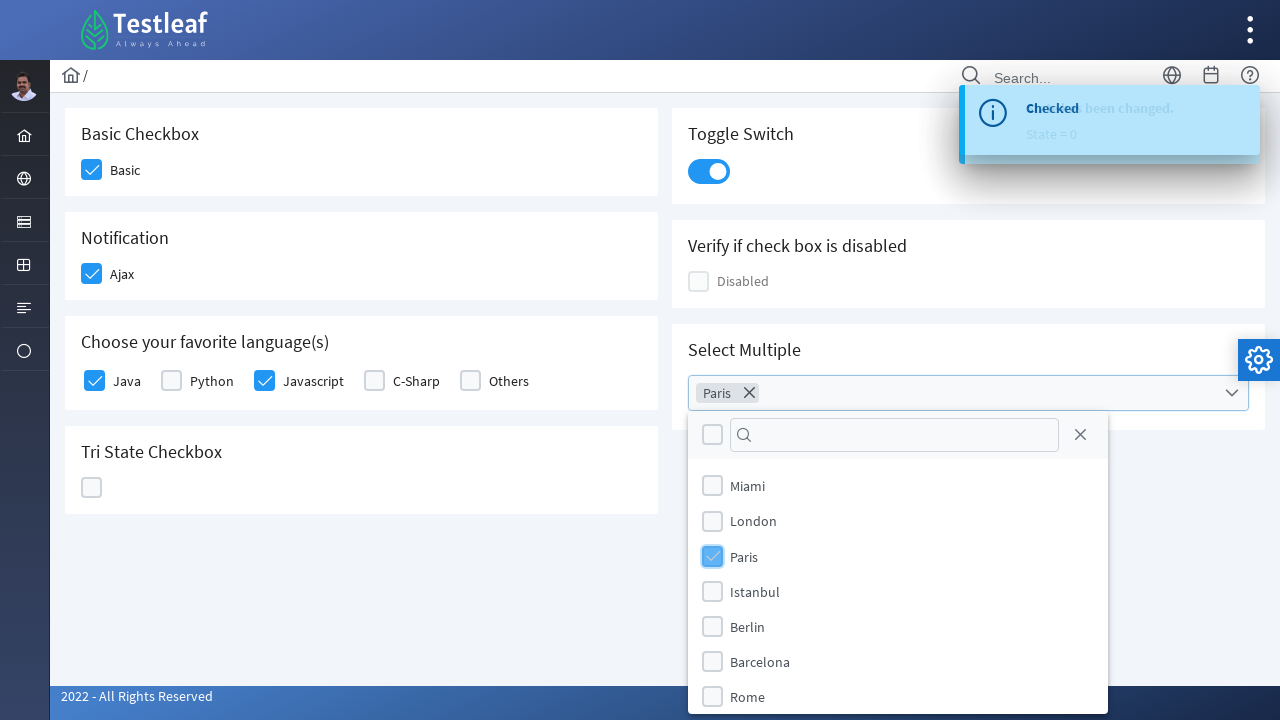

Selected 'Berlin' from the dropdown at (748, 626) on (//label[text()='Berlin'])[2]
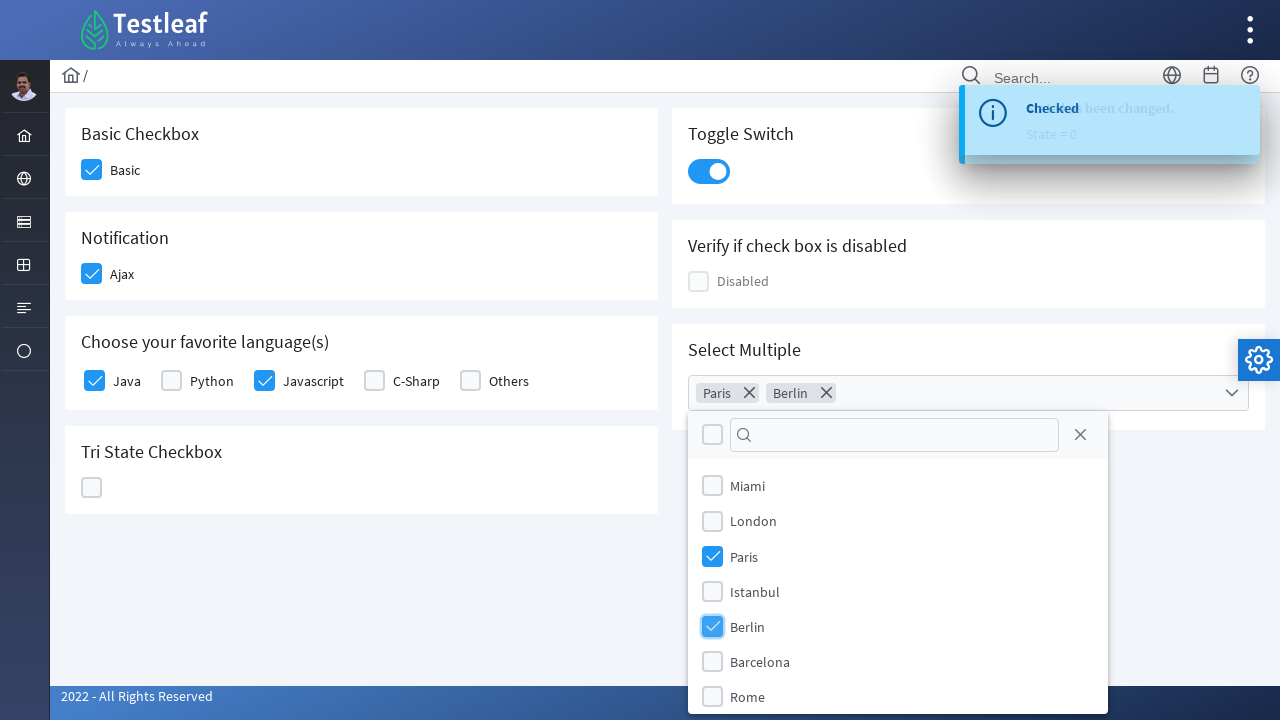

Selected 'London' from the dropdown at (754, 521) on (//label[text()='London'])[2]
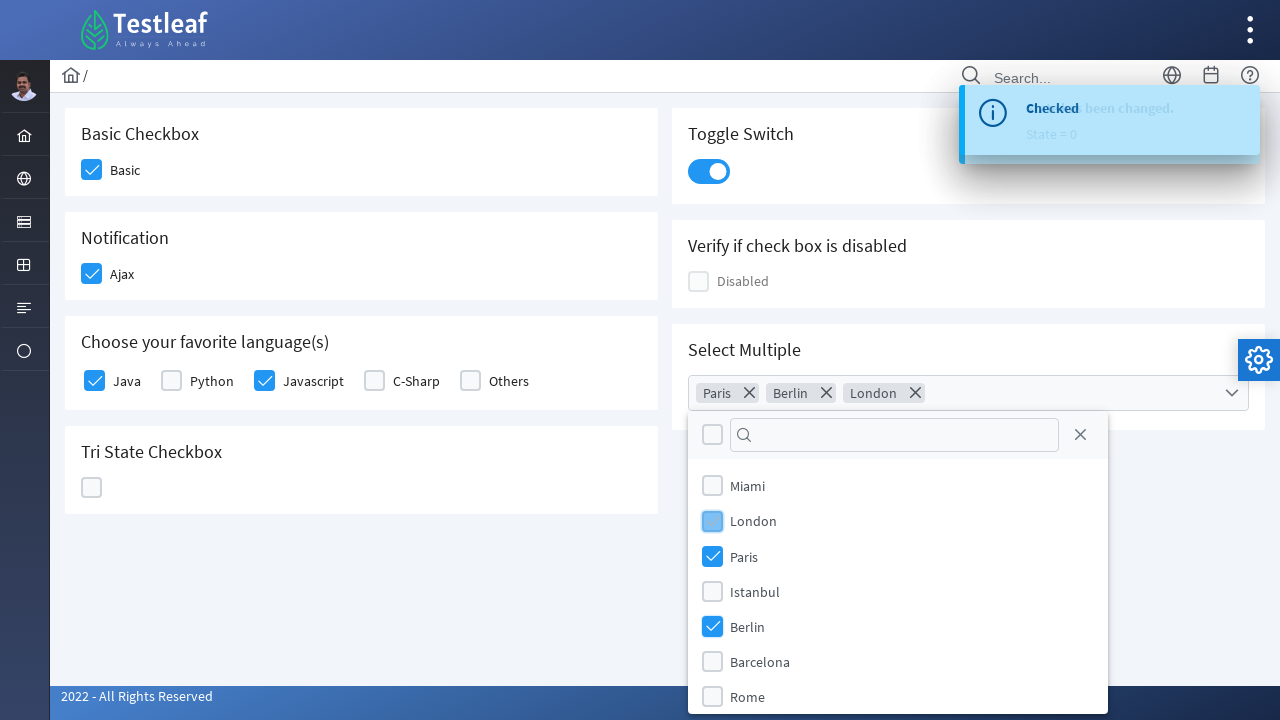

Closed the multi-select dropdown menu at (1232, 393) on xpath=//div[contains(@class,'ui-selectcheckboxmenu-trigger ui-state-default ui-c
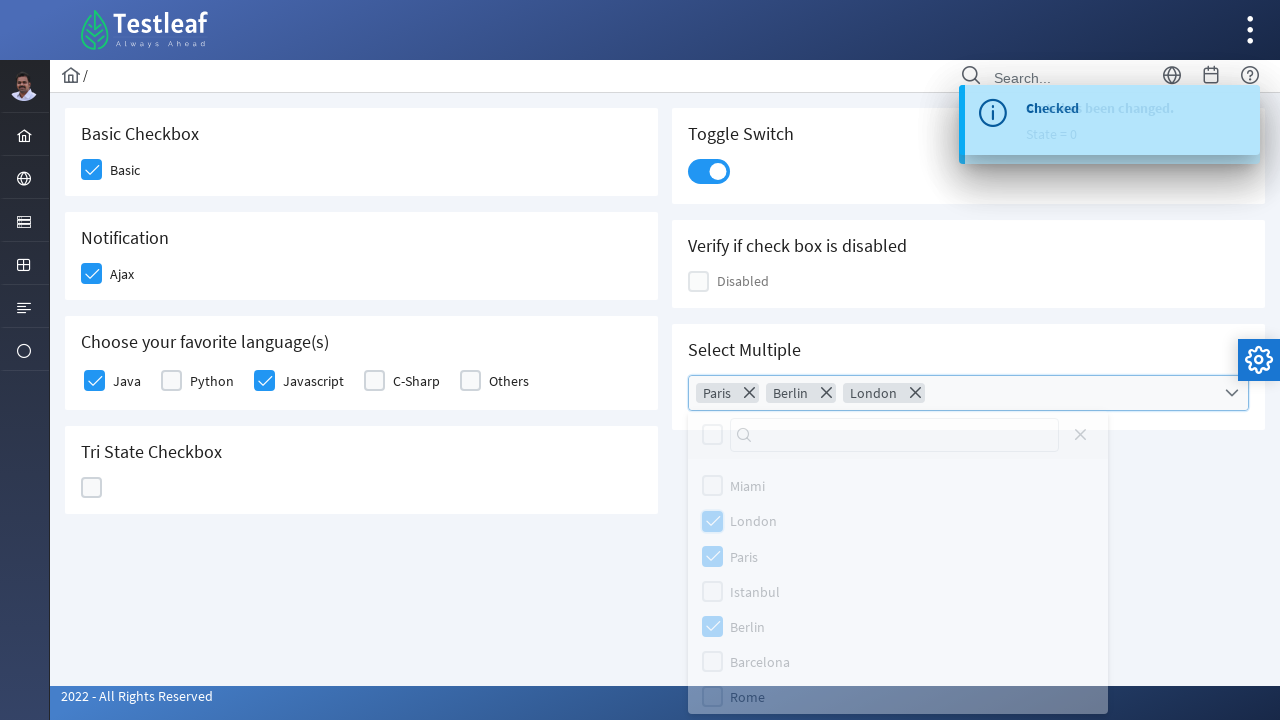

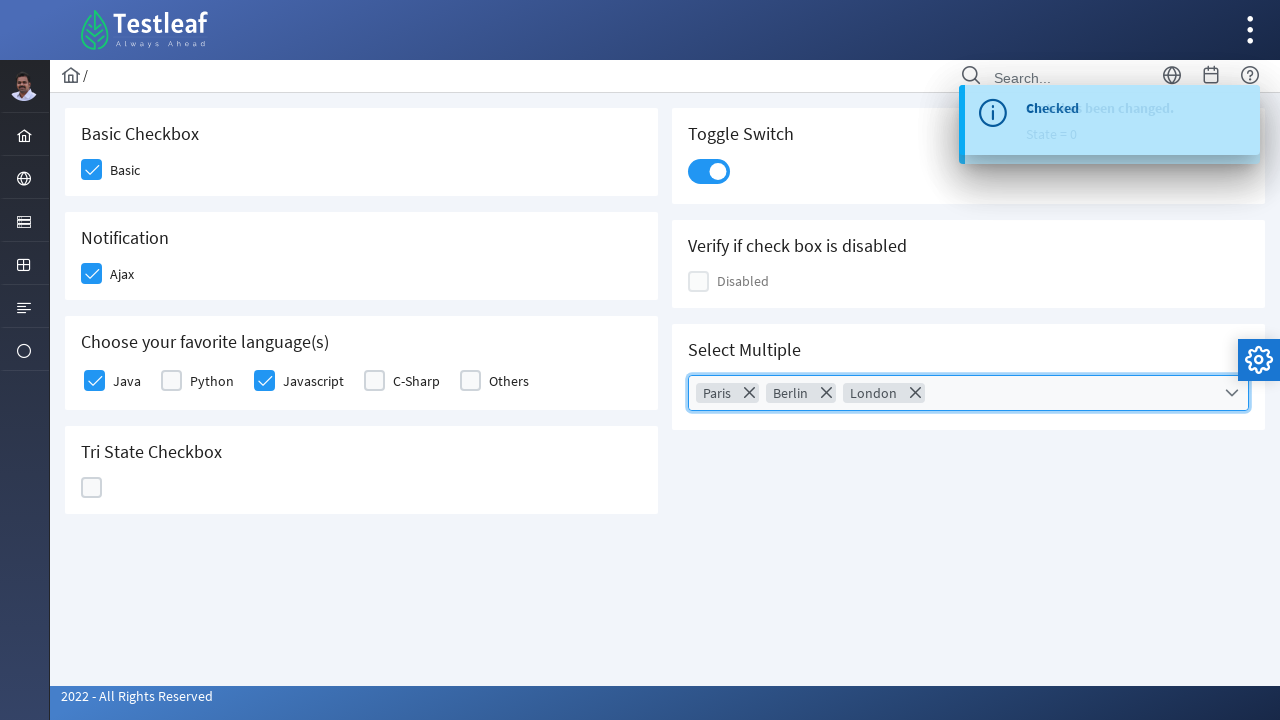